Tests the dropdown practice page by clicking on the Check-In element to interact with date selection functionality

Starting URL: https://rahulshettyacademy.com/dropdownsPractise/

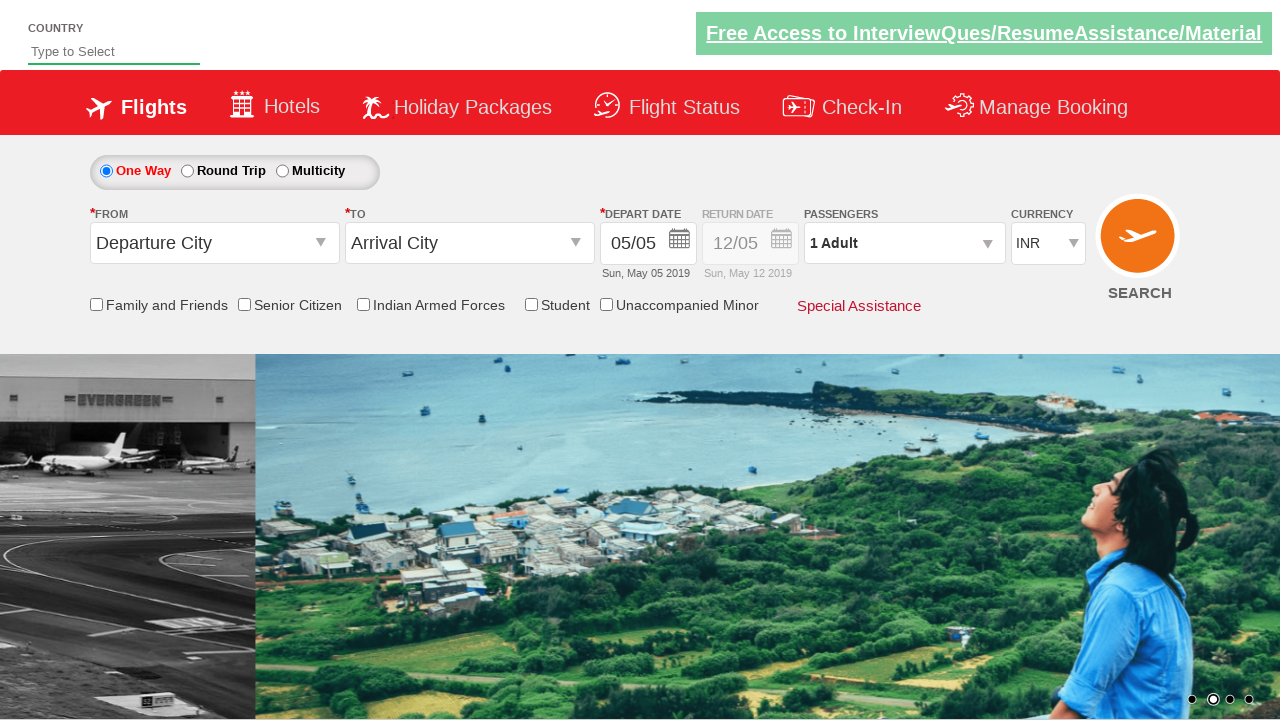

Navigated to dropdown practice page
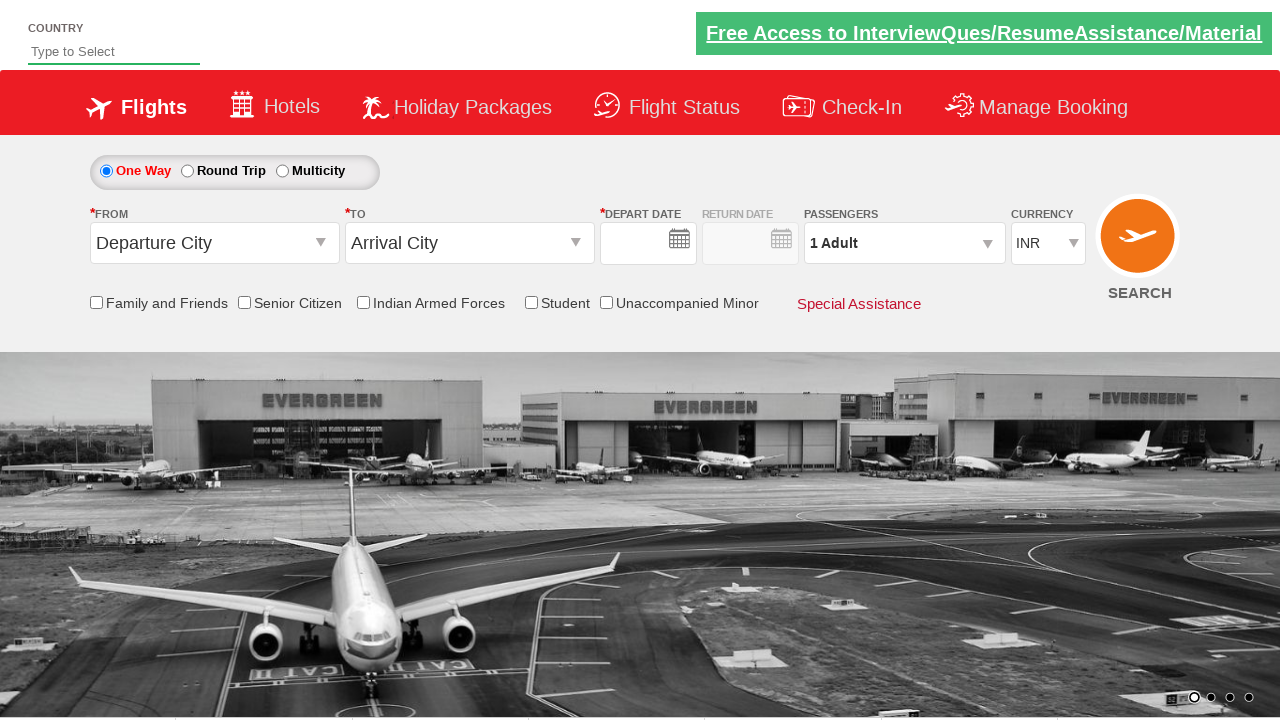

Clicked on the Check-In element to interact with date selection functionality at (842, 108) on xpath=//li[contains(., 'Check-In')]
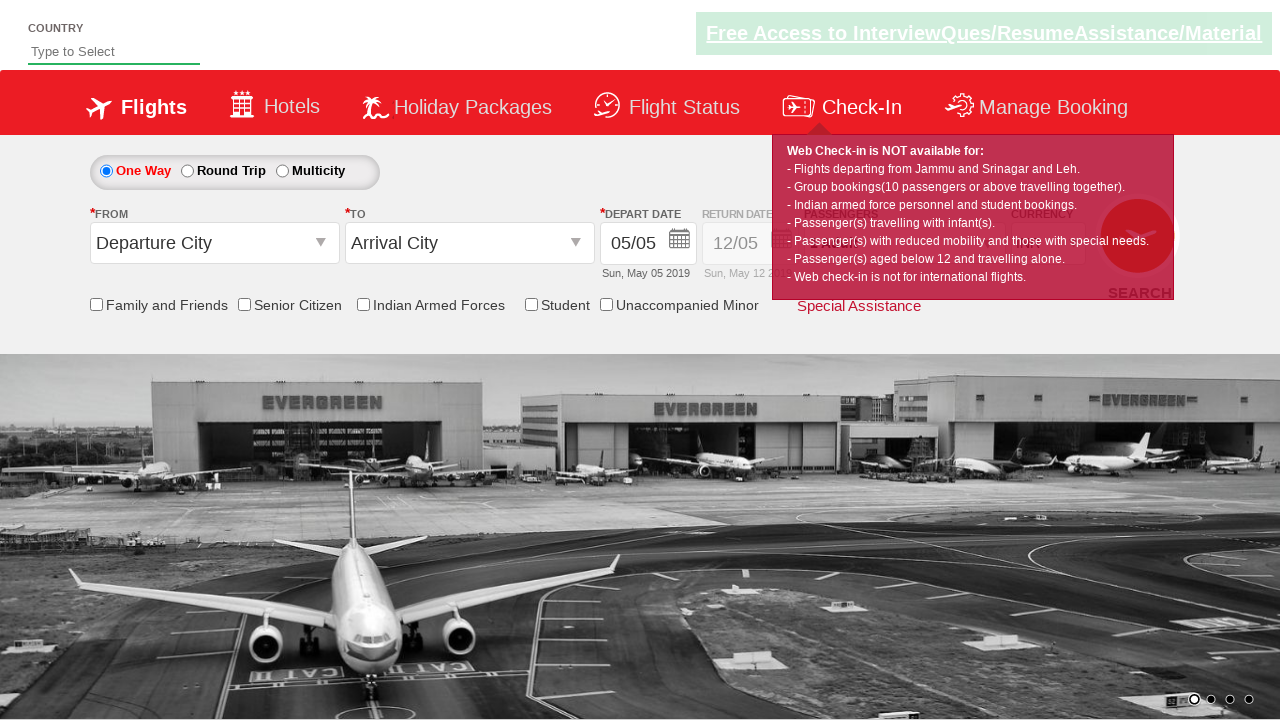

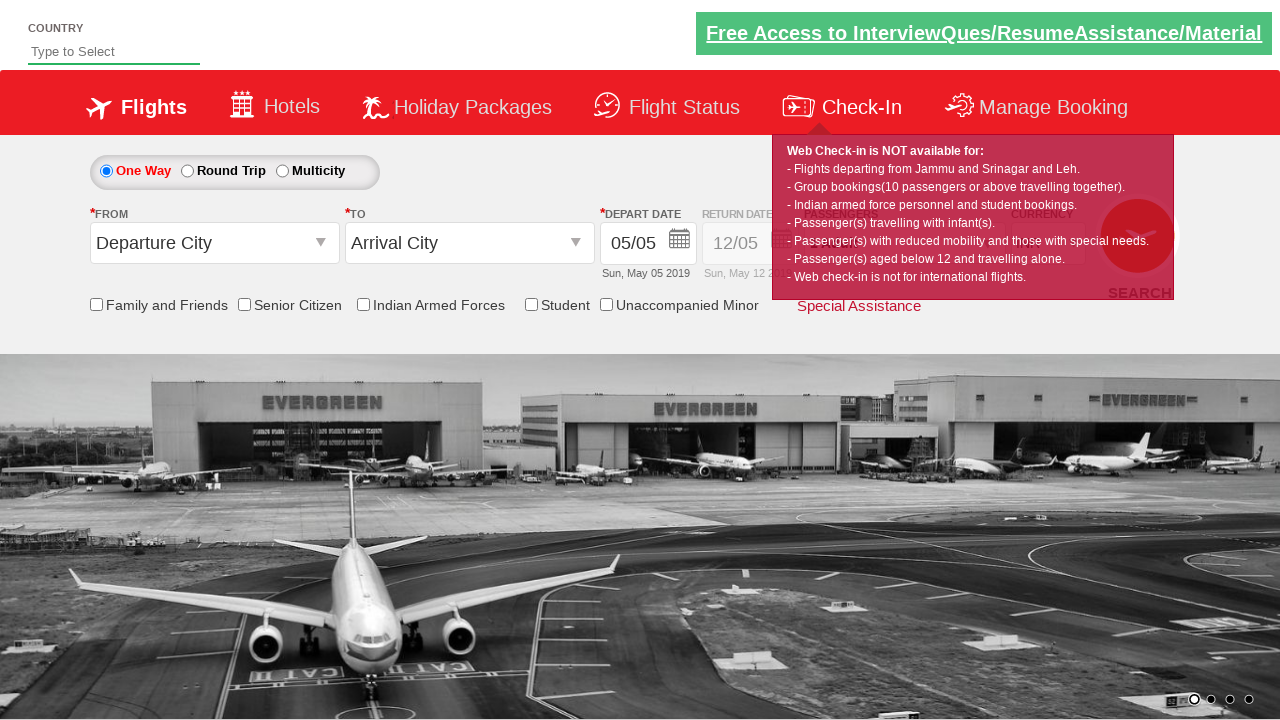